Tests editing a todo item by double-clicking, filling new text, and pressing Enter

Starting URL: https://demo.playwright.dev/todomvc

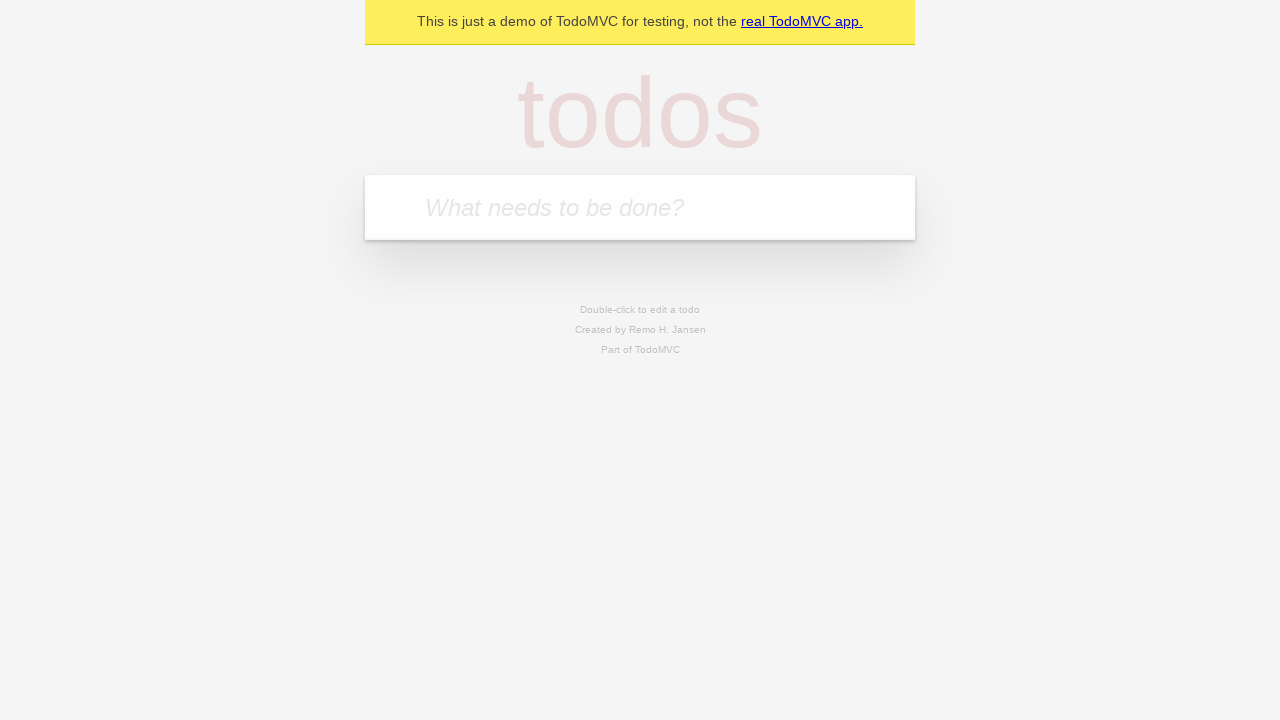

Filled todo input with 'buy some cheese' on internal:attr=[placeholder="What needs to be done?"i]
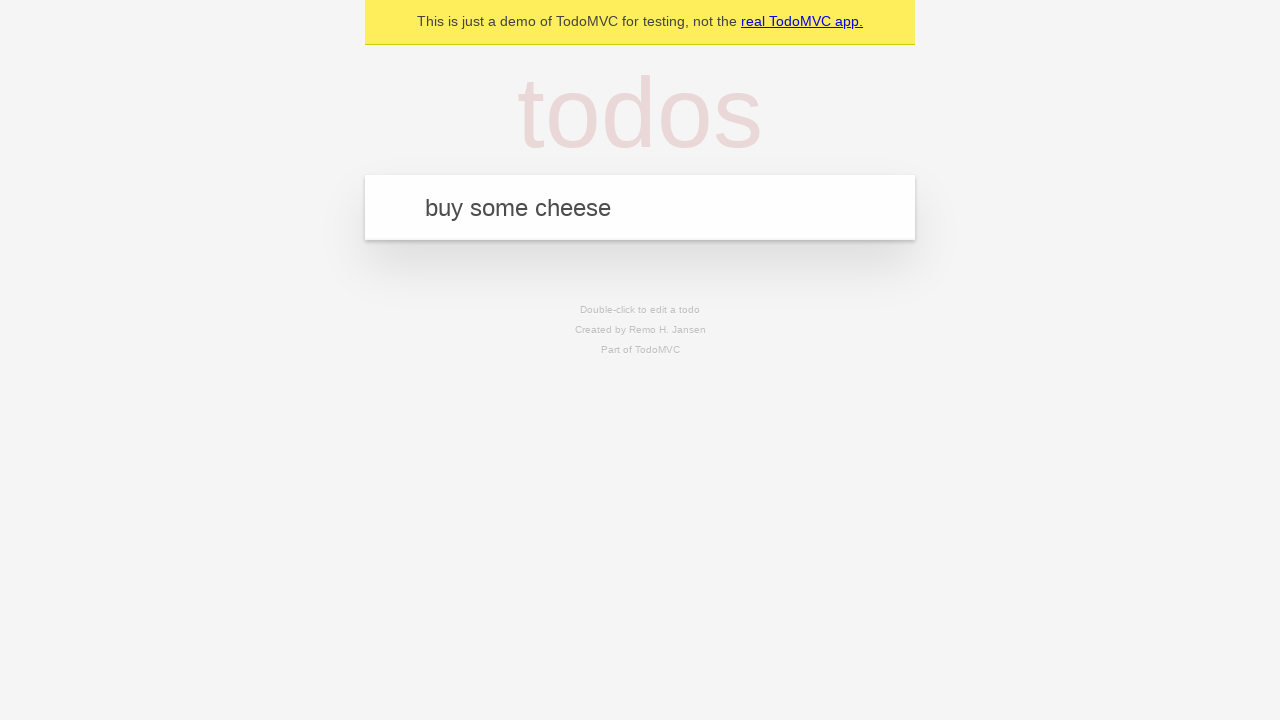

Pressed Enter to create todo 'buy some cheese' on internal:attr=[placeholder="What needs to be done?"i]
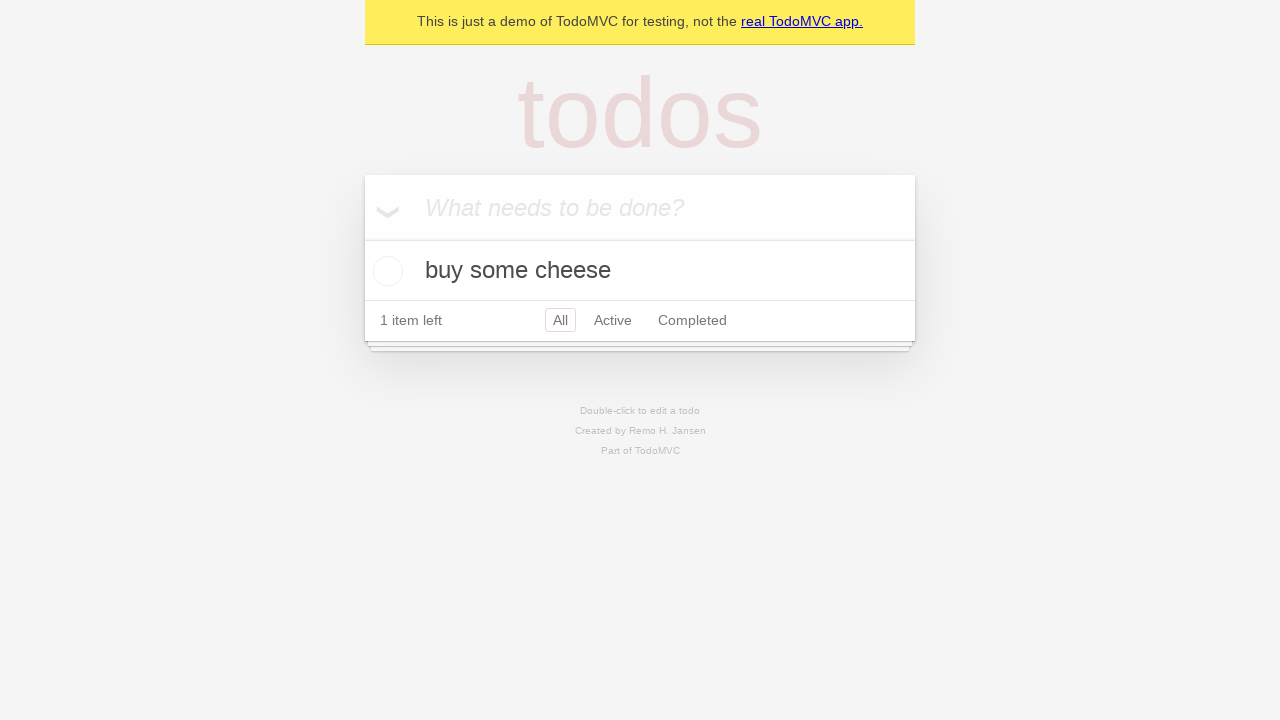

Filled todo input with 'feed the cat' on internal:attr=[placeholder="What needs to be done?"i]
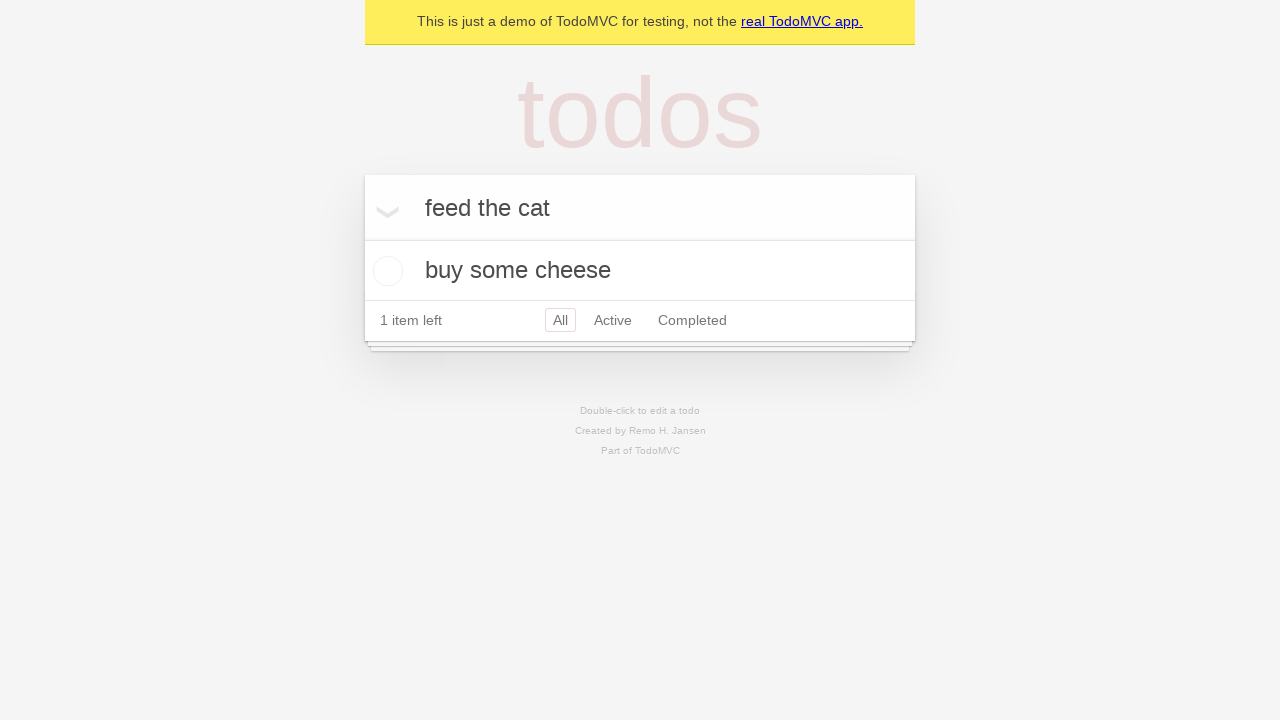

Pressed Enter to create todo 'feed the cat' on internal:attr=[placeholder="What needs to be done?"i]
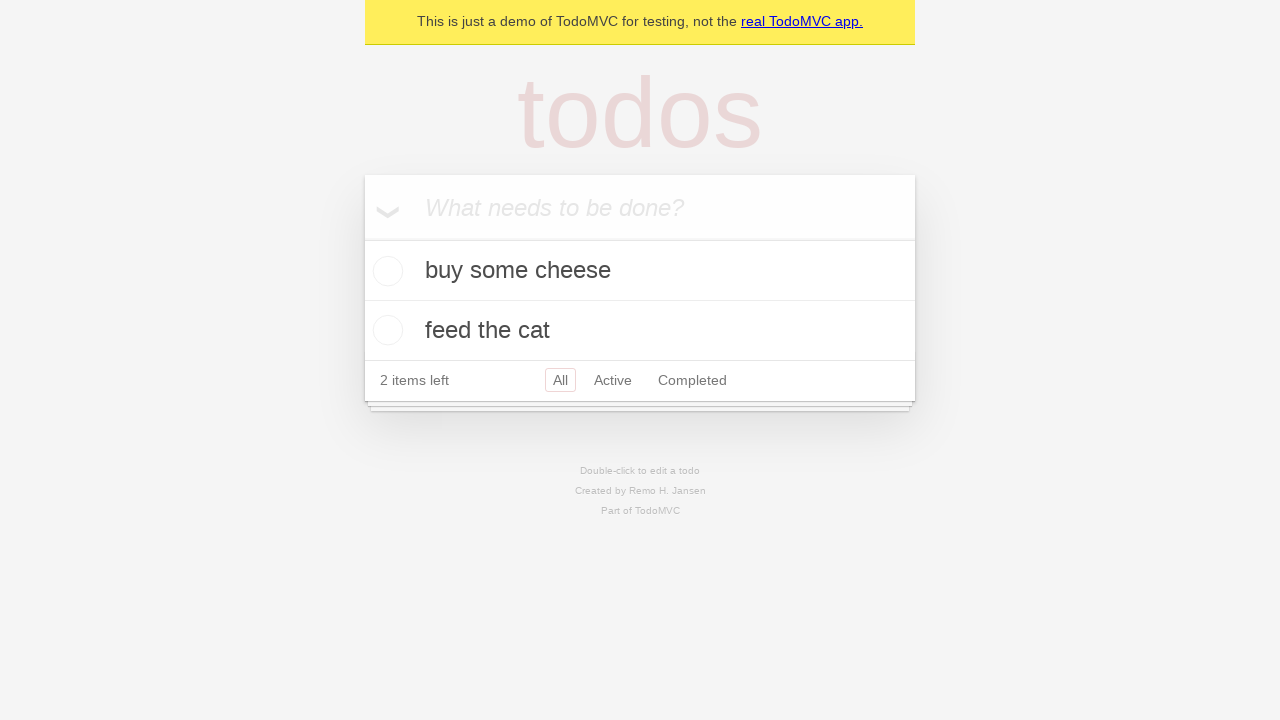

Filled todo input with 'book a doctors appointment' on internal:attr=[placeholder="What needs to be done?"i]
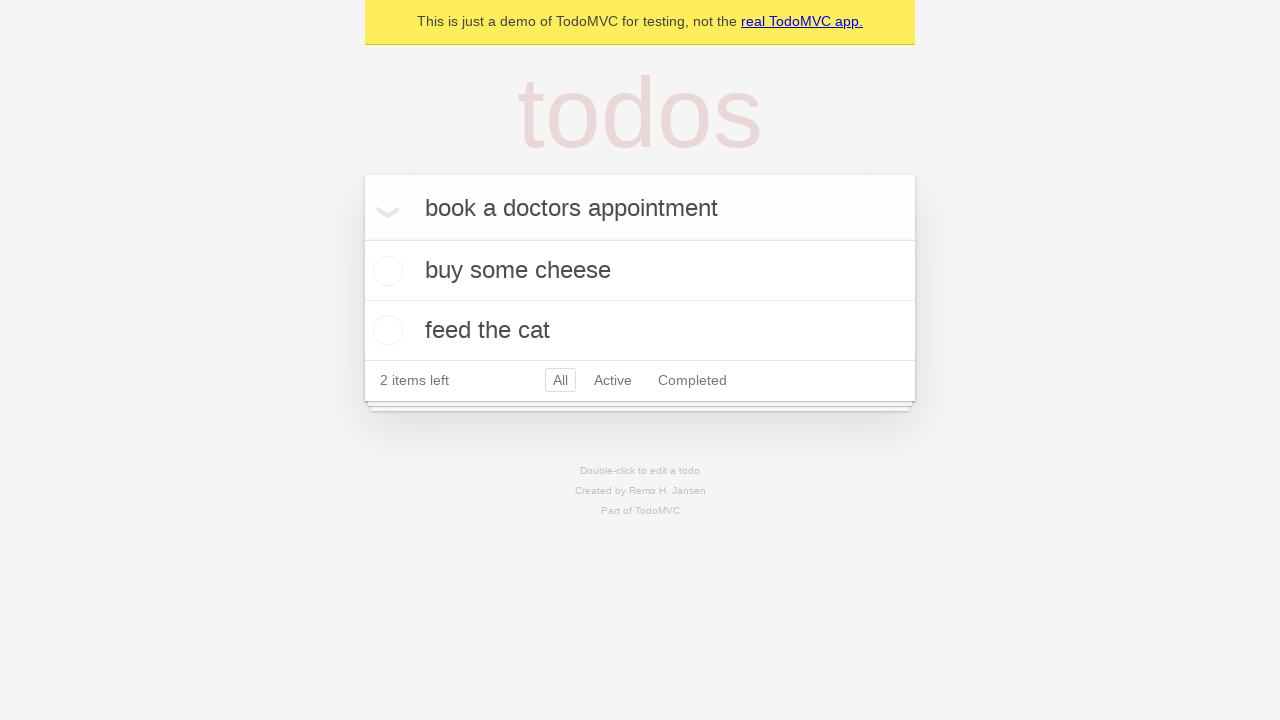

Pressed Enter to create todo 'book a doctors appointment' on internal:attr=[placeholder="What needs to be done?"i]
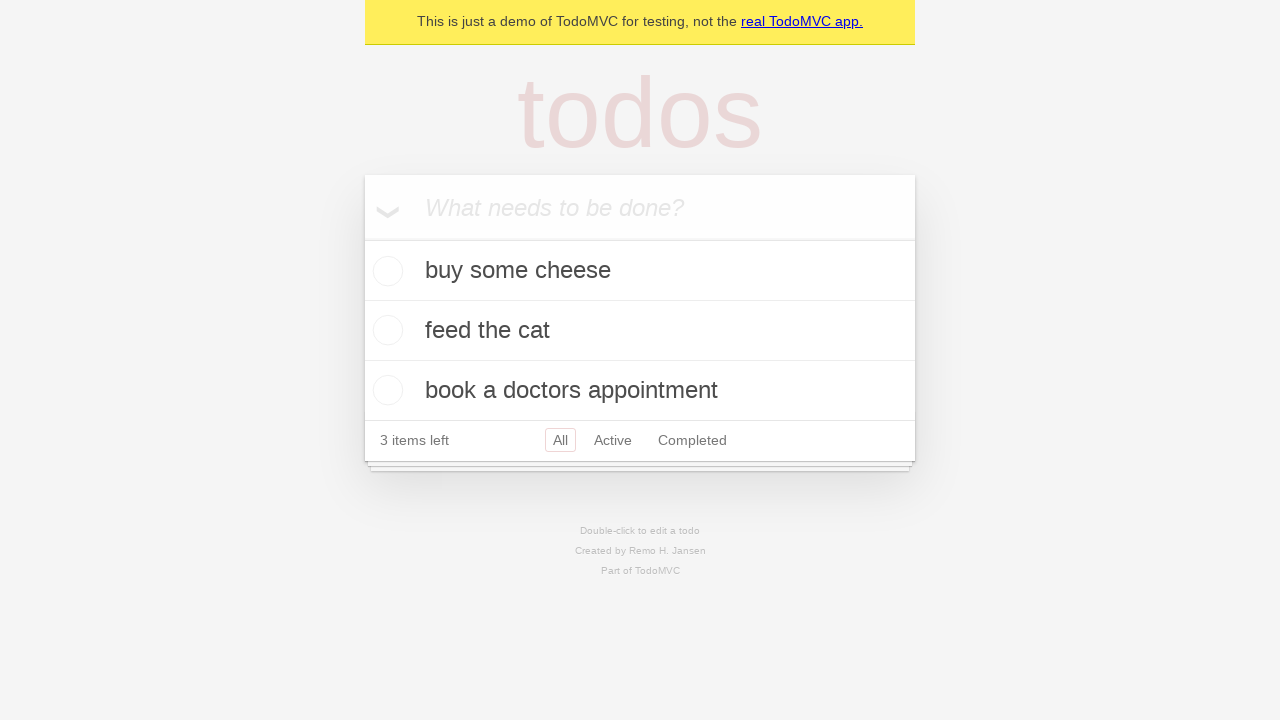

Located all todo items
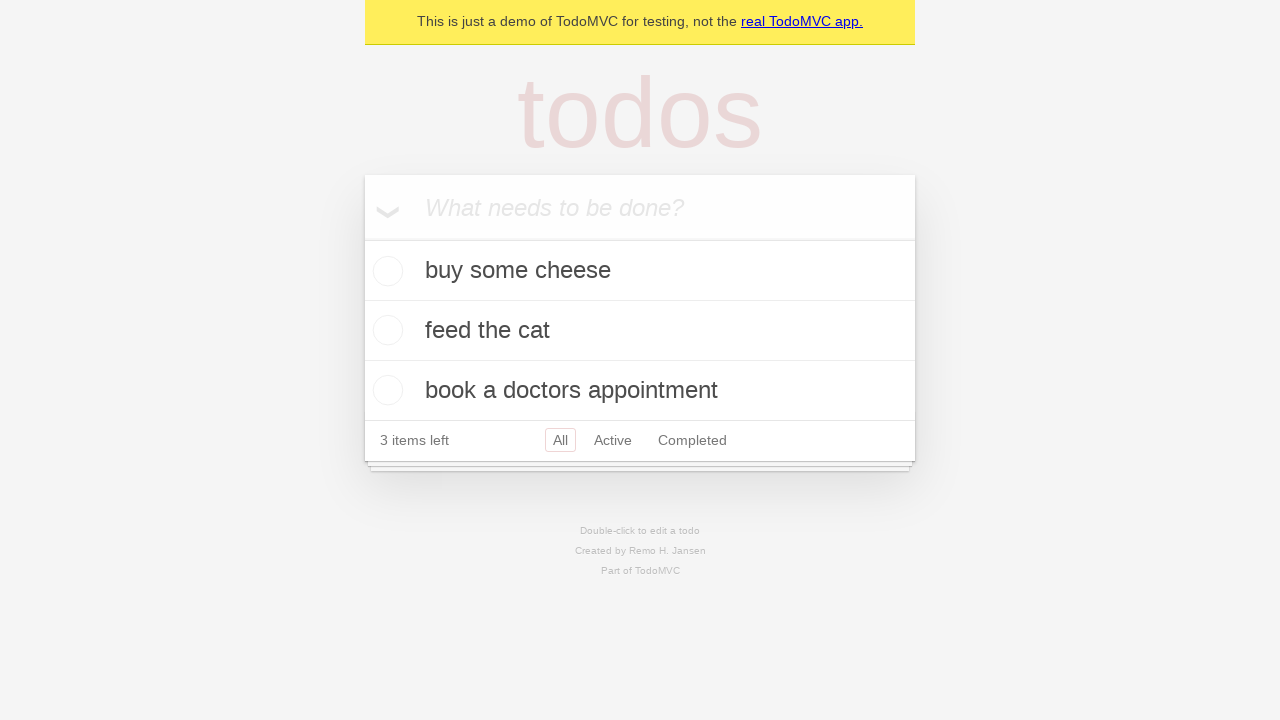

Selected second todo item
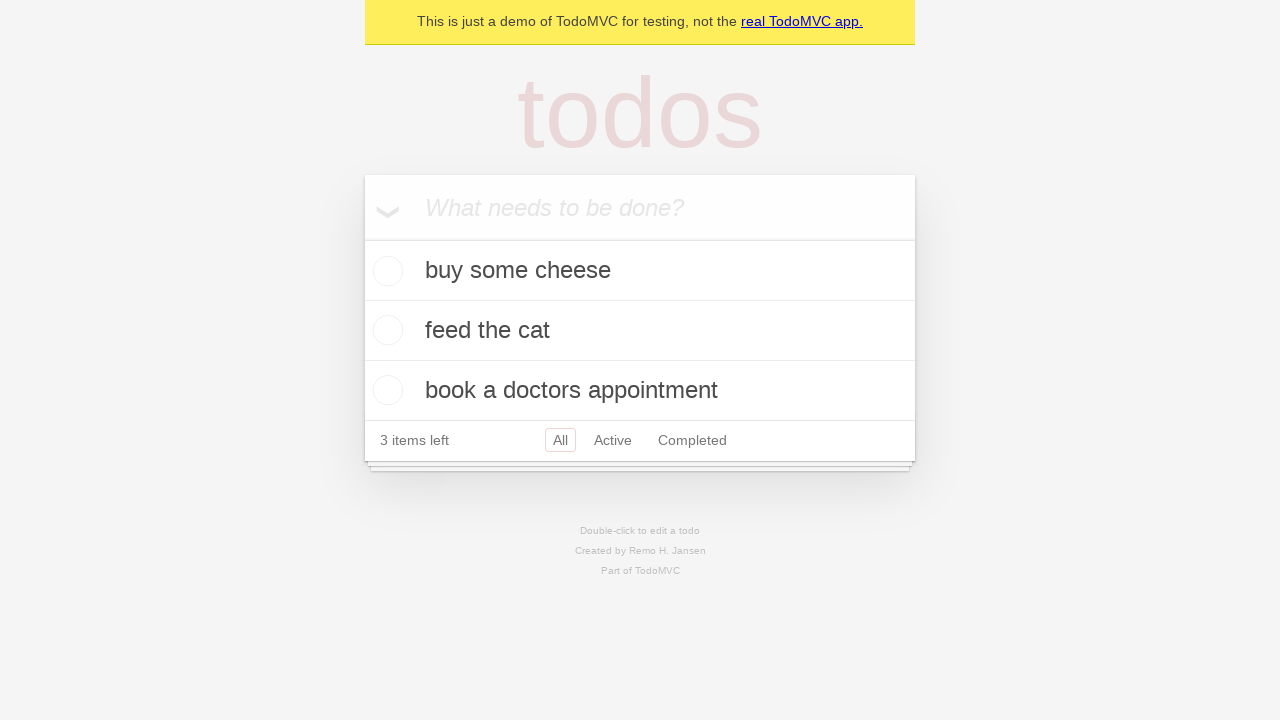

Double-clicked second todo to enter edit mode at (640, 331) on internal:testid=[data-testid="todo-item"s] >> nth=1
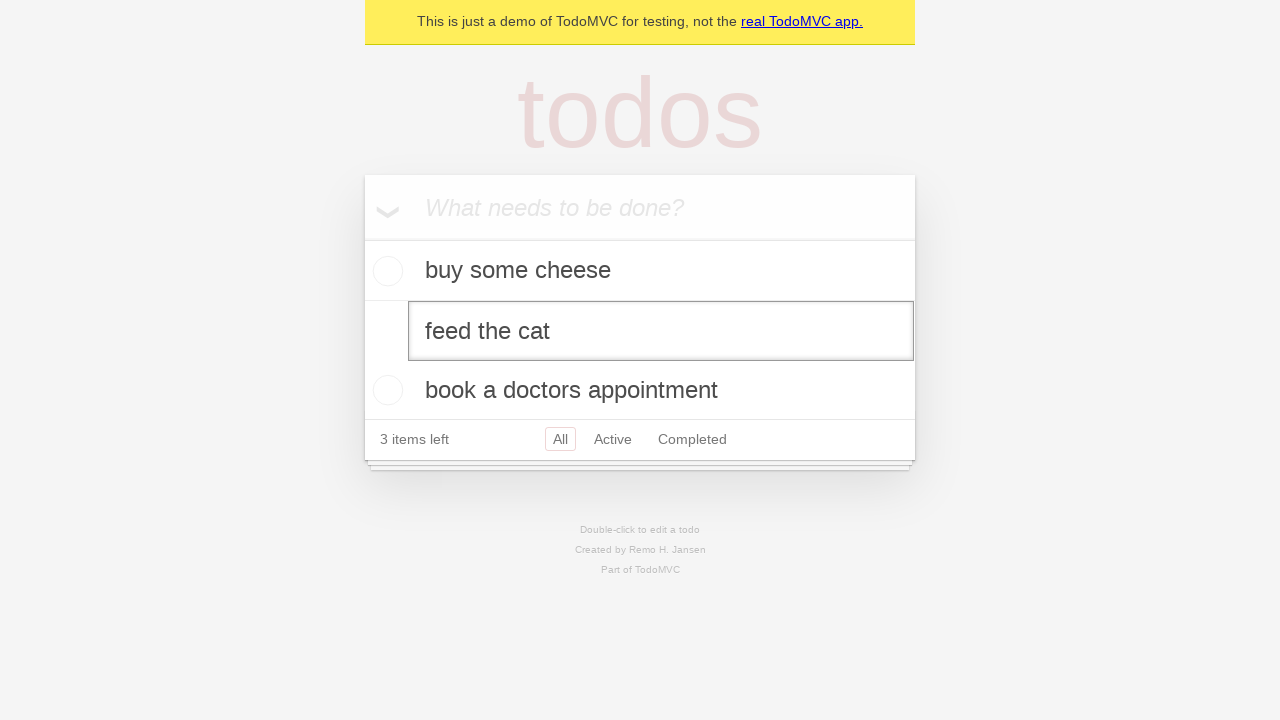

Filled edit textbox with 'buy some sausages' on internal:testid=[data-testid="todo-item"s] >> nth=1 >> internal:role=textbox[nam
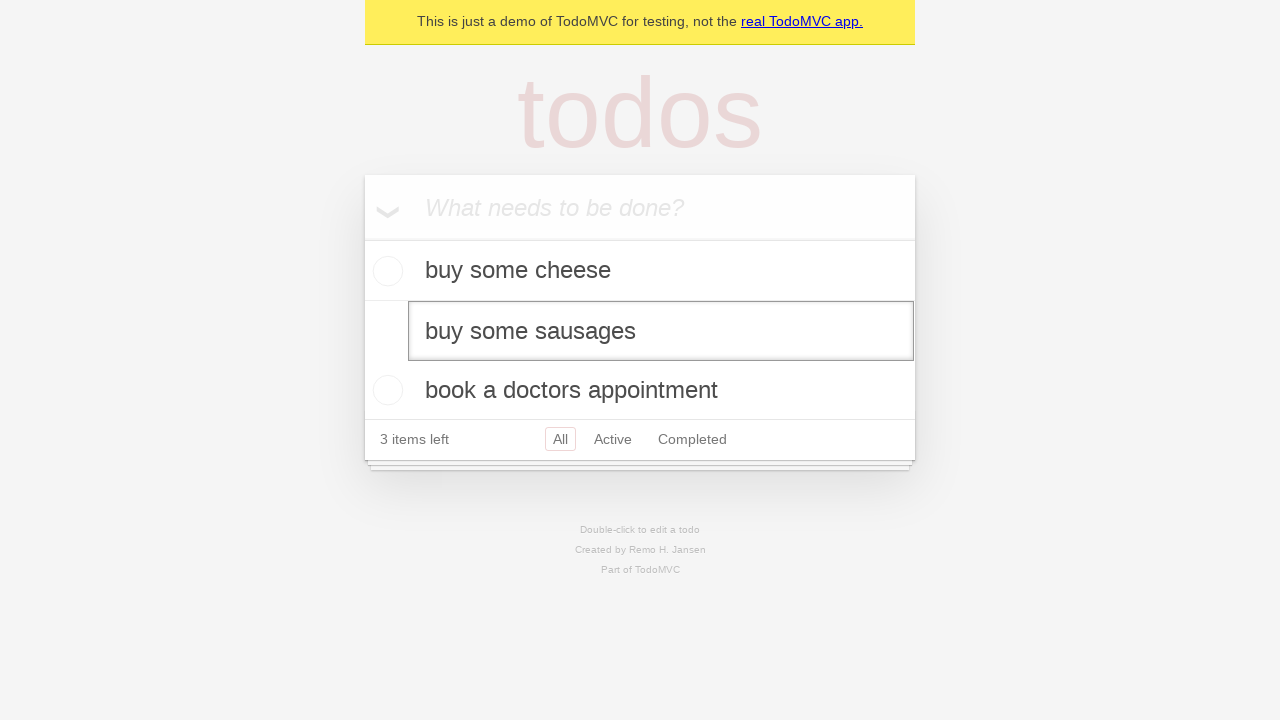

Pressed Enter to save edited todo item on internal:testid=[data-testid="todo-item"s] >> nth=1 >> internal:role=textbox[nam
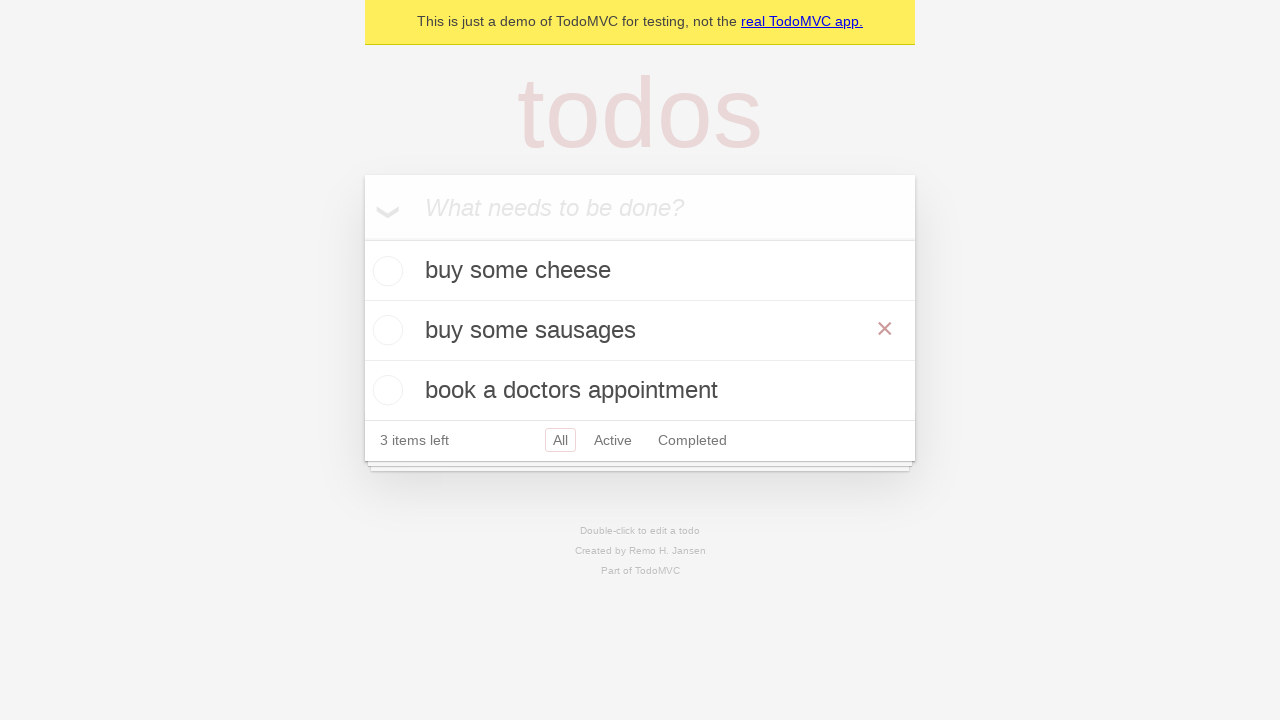

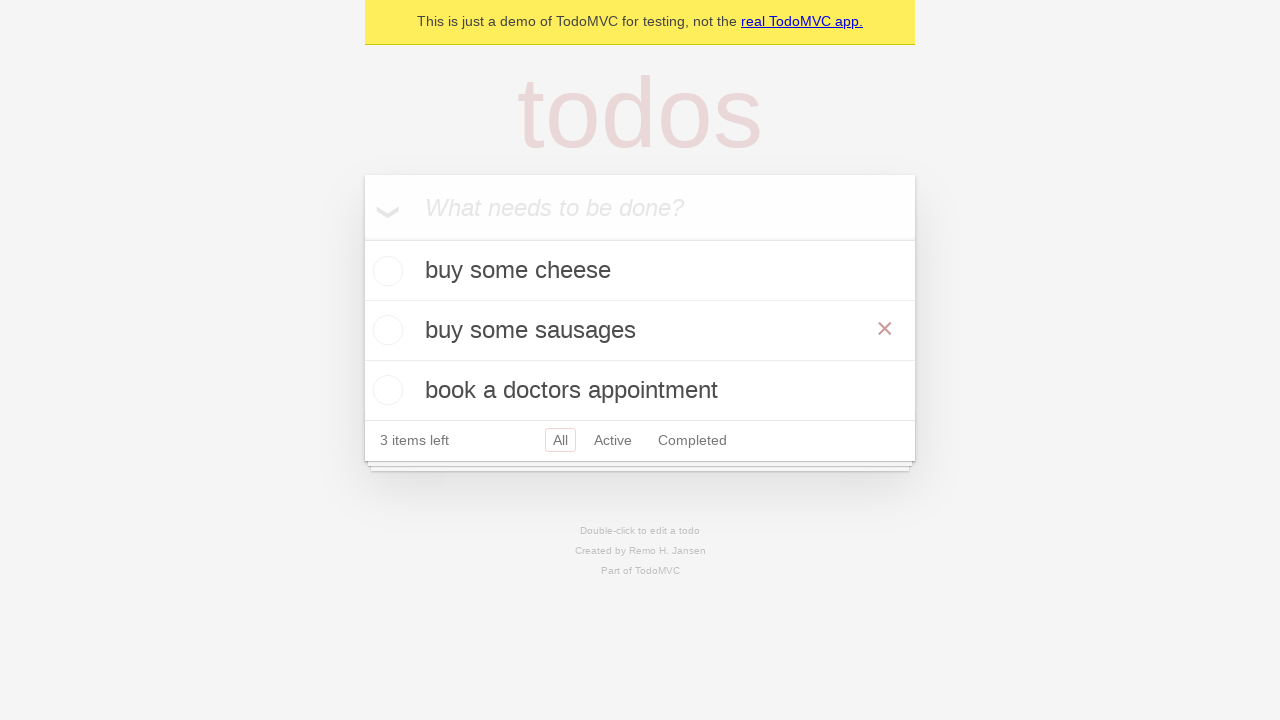